Tests multiple windows functionality by clicking through links and validating content and titles across different windows

Starting URL: https://loopcamp.vercel.app/

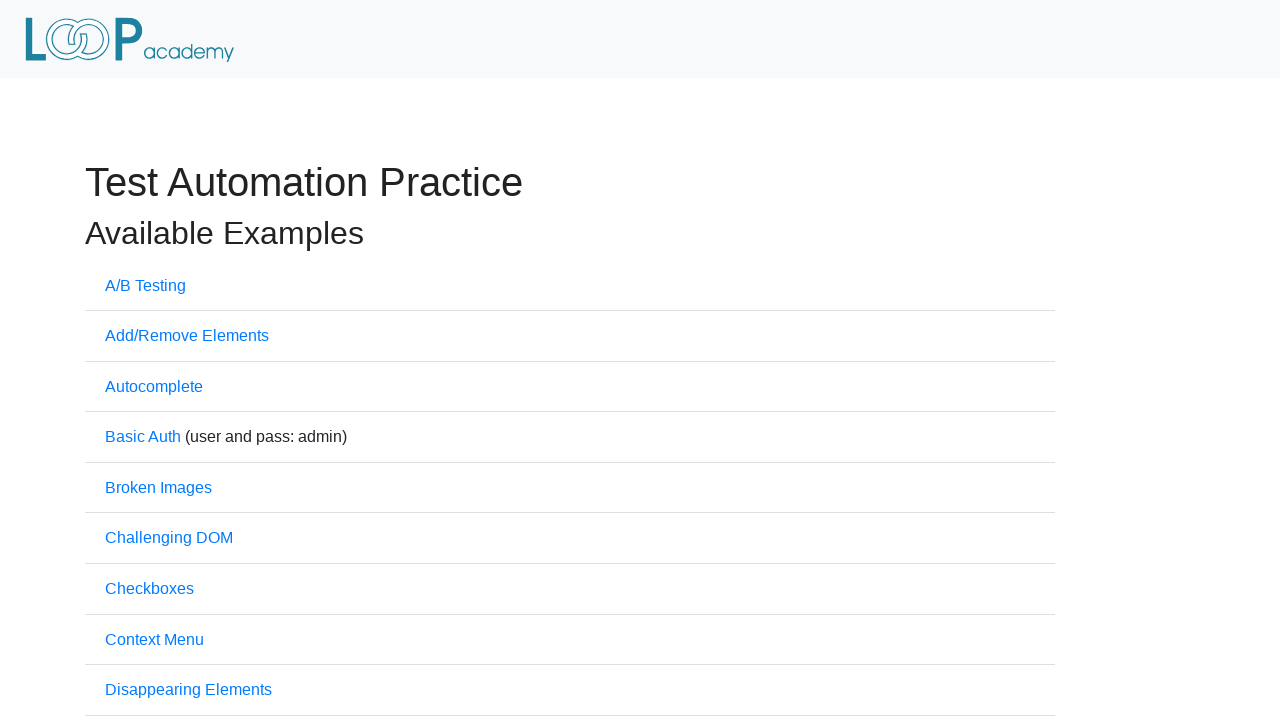

Clicked on Multiple Windows link at (168, 360) on a[href='windows.html']
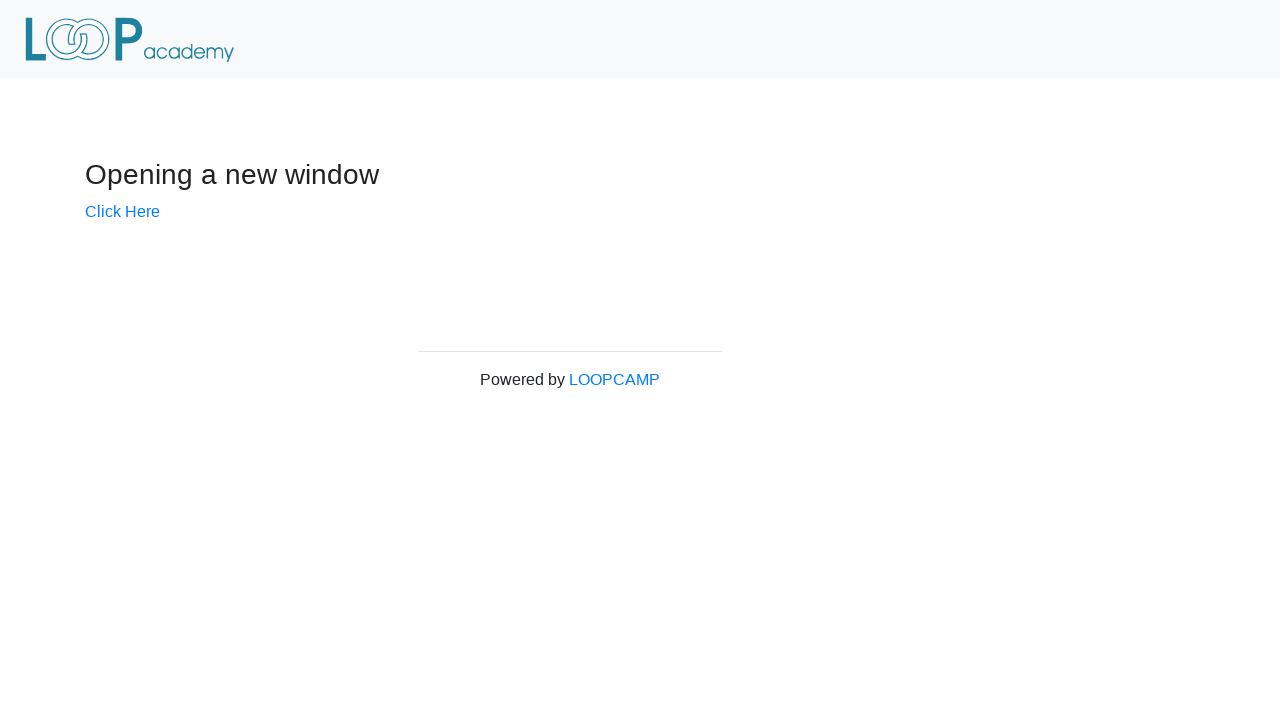

Waited for 'Powered by Loopcamp' text to be visible
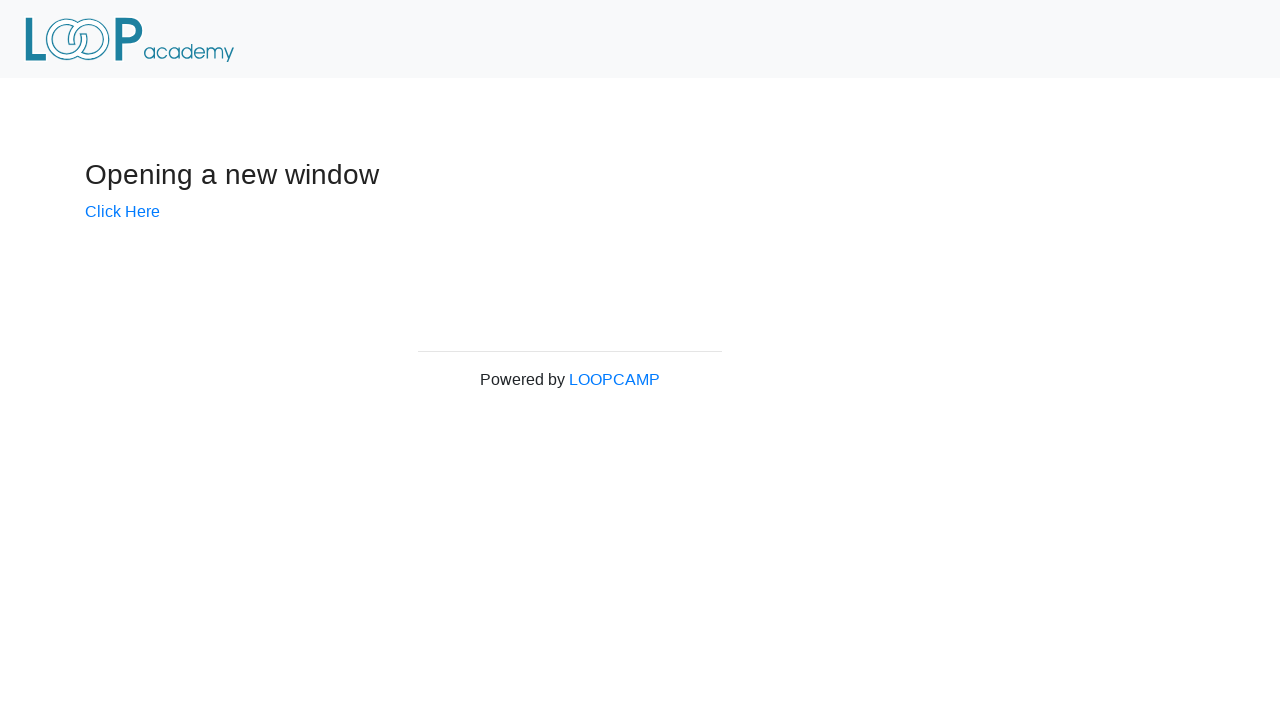

Verified page title is 'Windows'
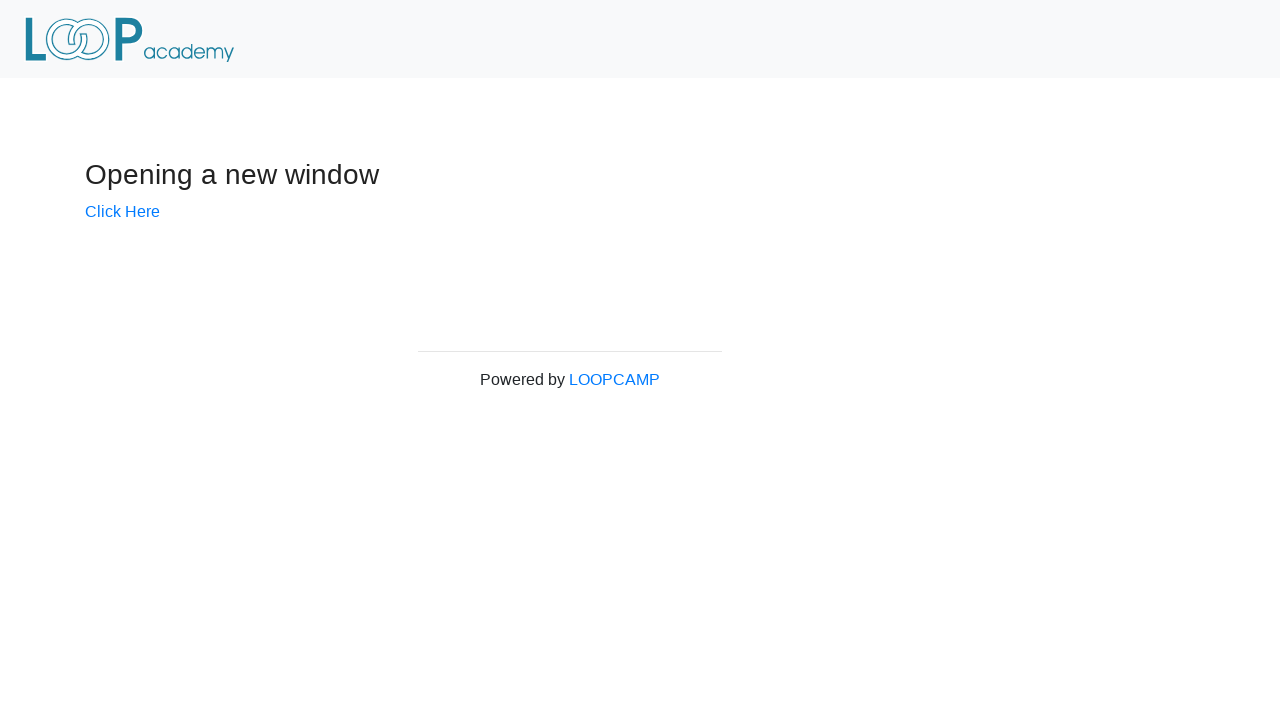

Clicked on 'Click Here' link to open new window at (122, 211) on a:has-text('Click Here')
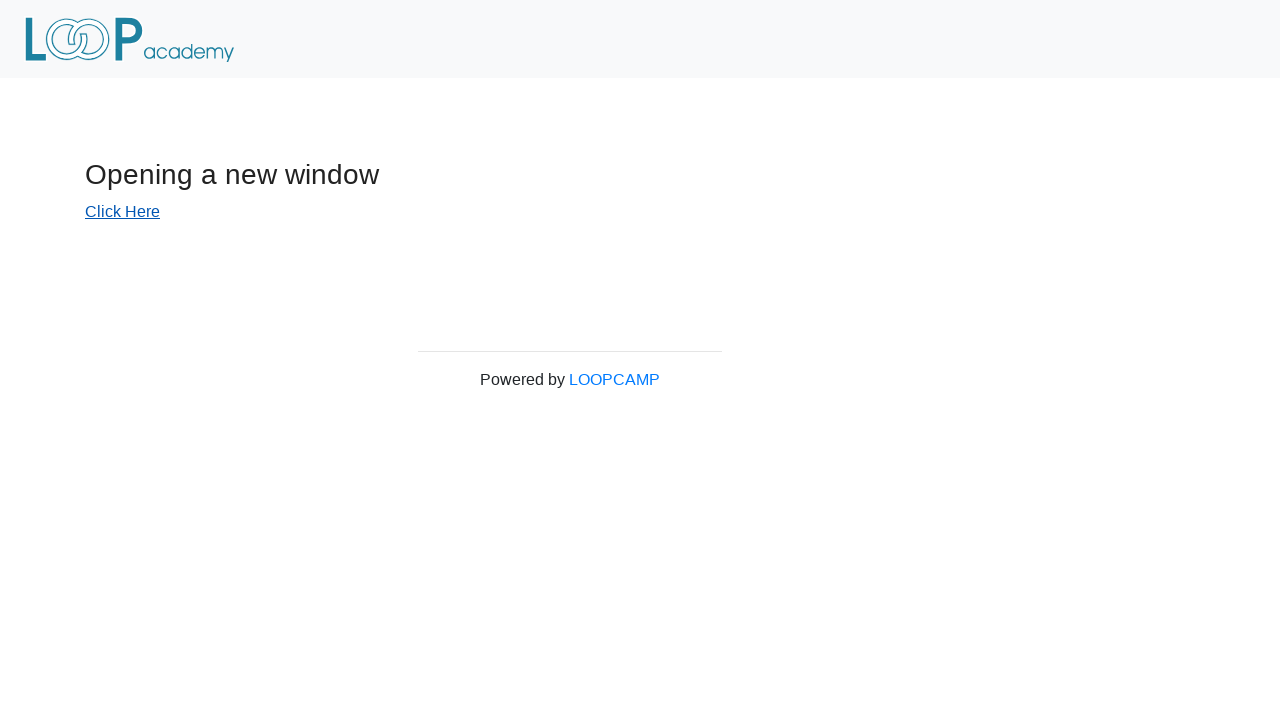

New window loaded and ready
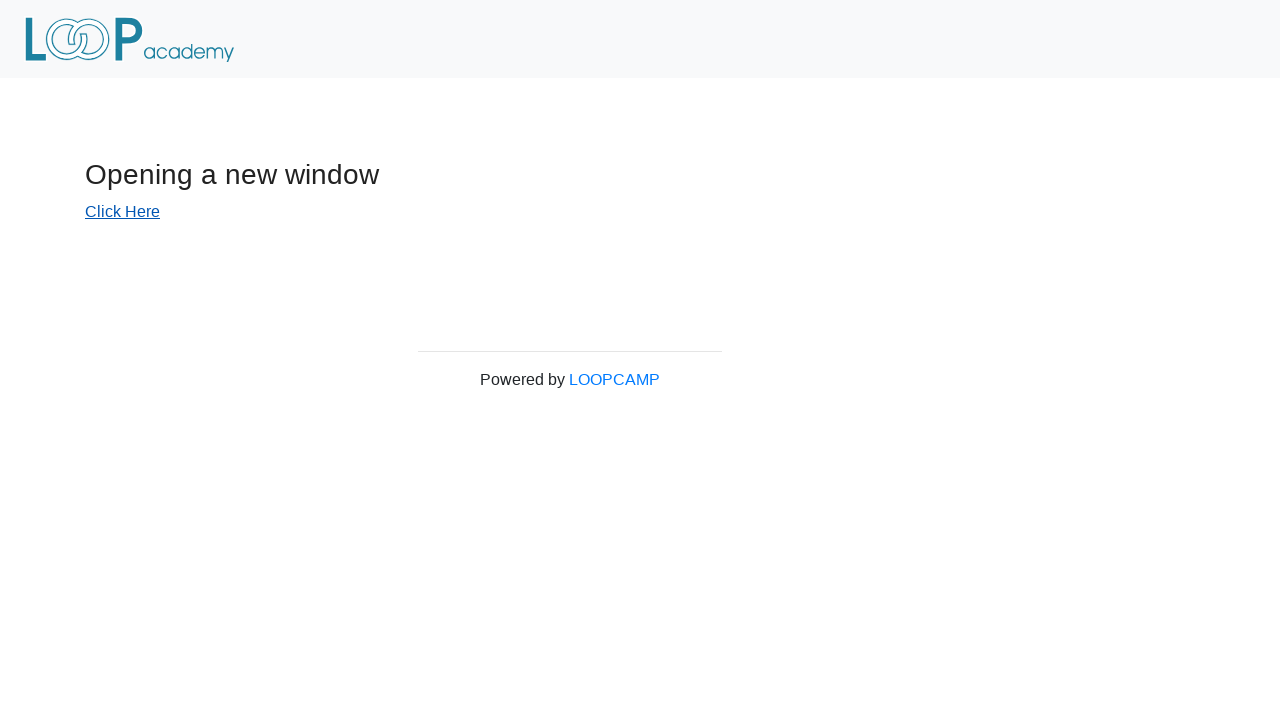

New window title retrieved: New Window
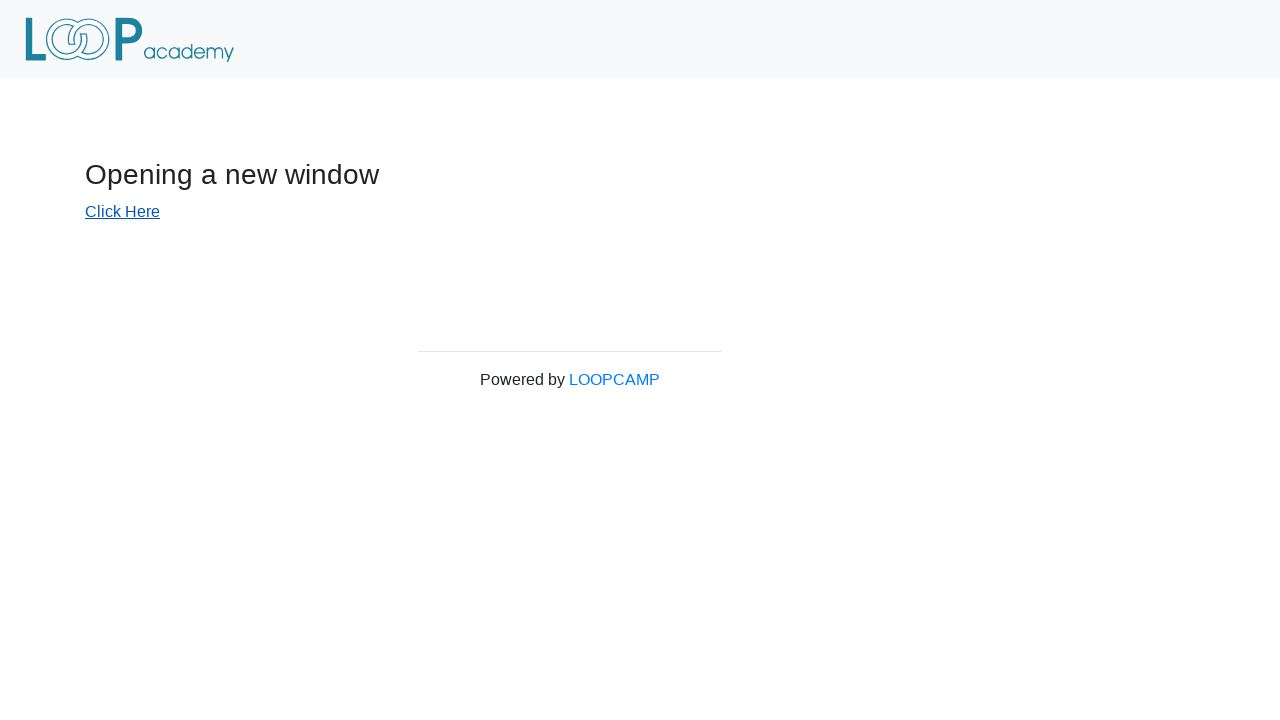

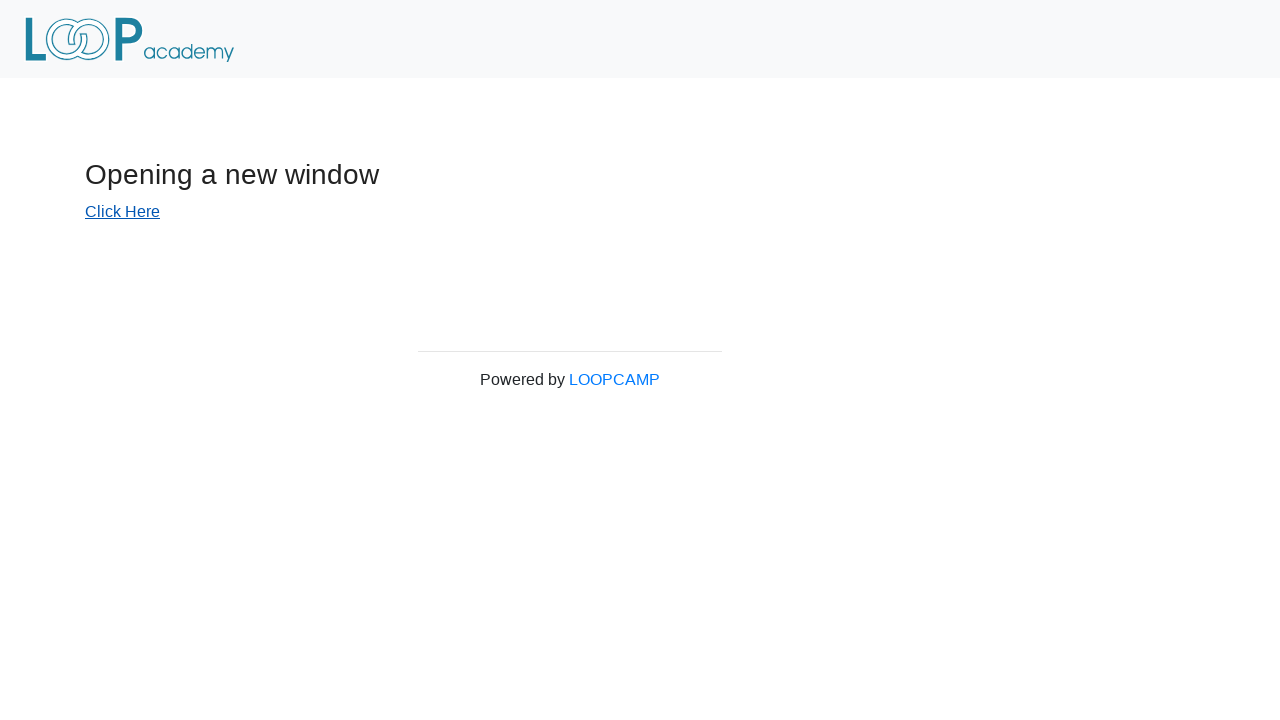